Tests the jQuery UI datepicker widget by switching to the iframe containing the datepicker and entering tomorrow's date into the date input field.

Starting URL: https://jqueryui.com/datepicker/

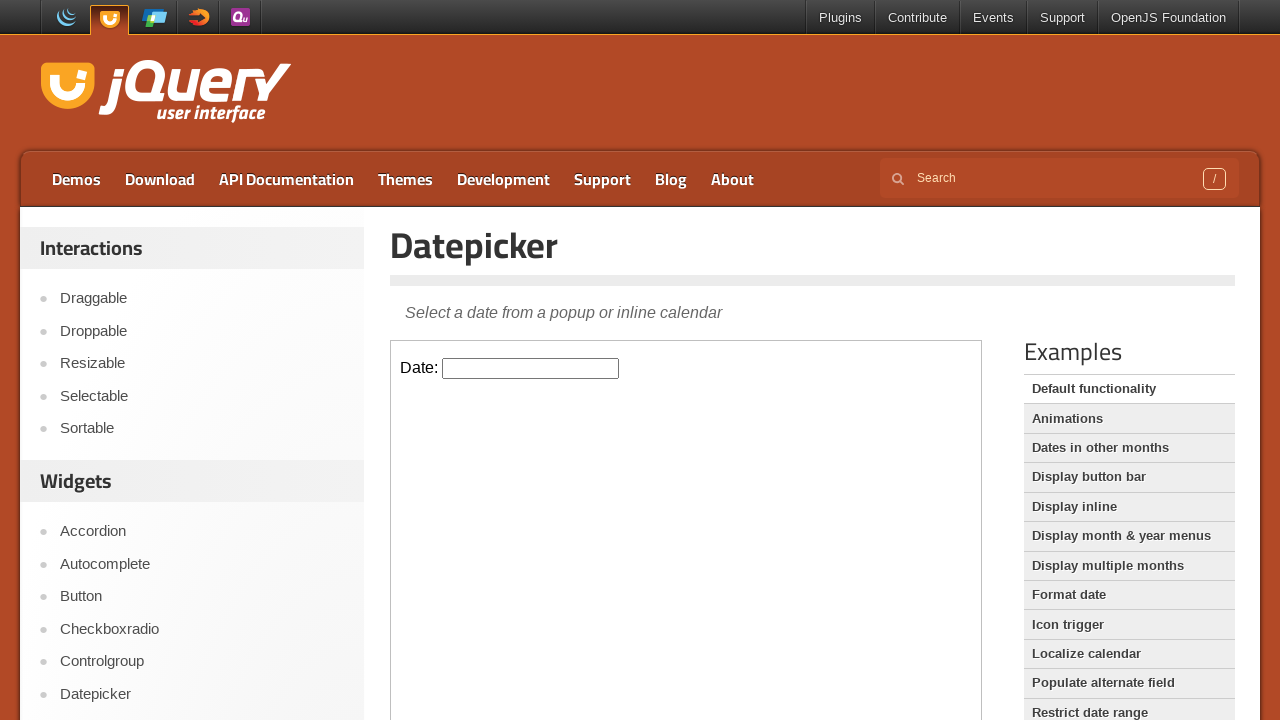

Calculated tomorrow's date and formatted it as MM/DD/YYYY
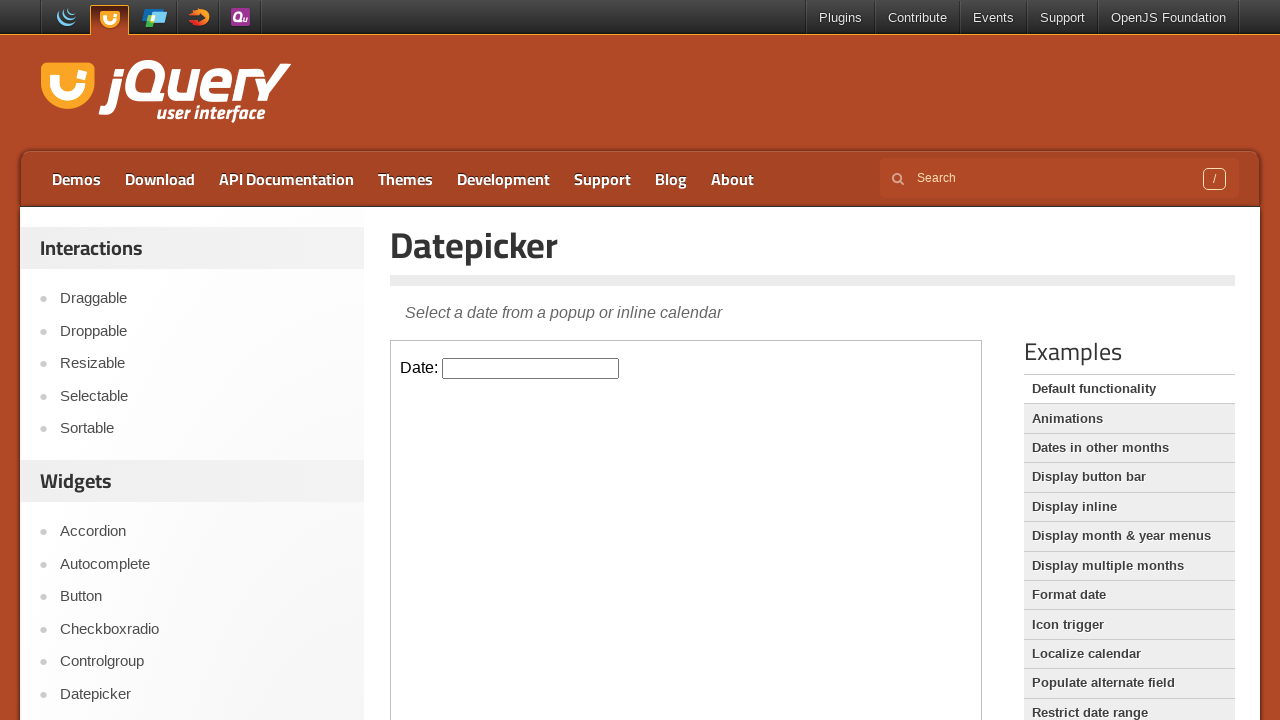

Located the jQuery UI datepicker iframe
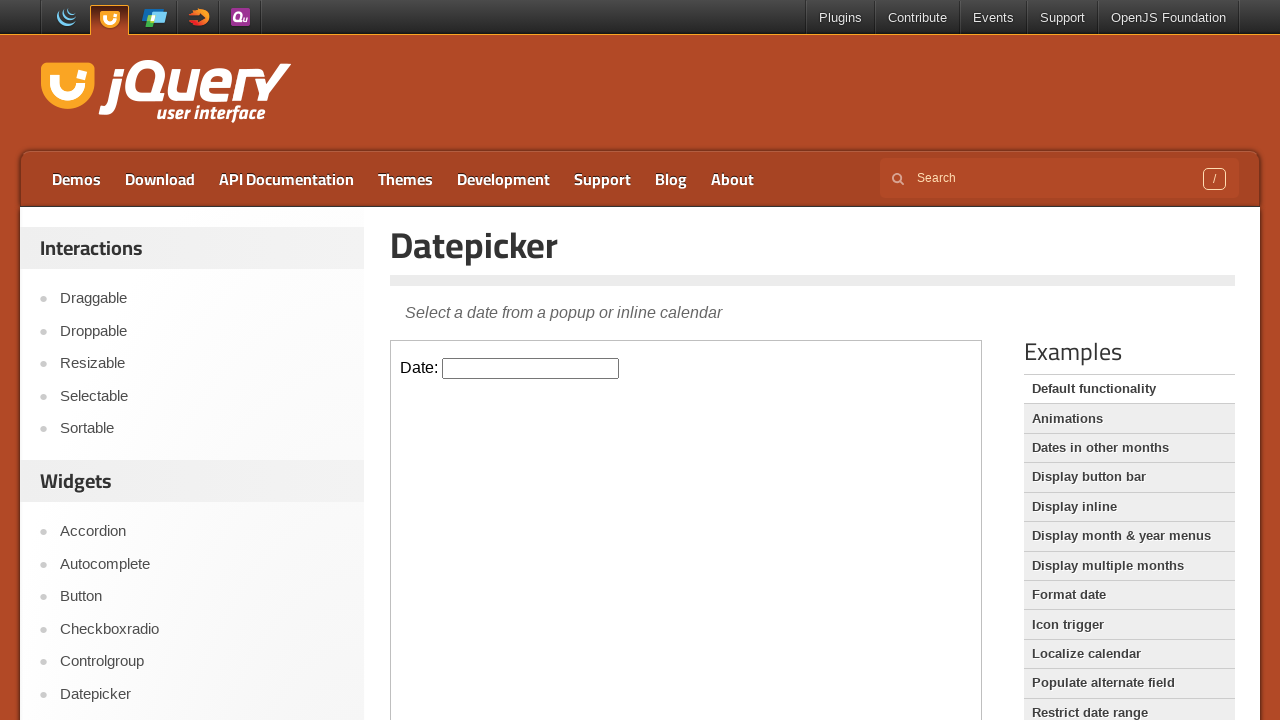

Entered tomorrow's date (03/01/2026) into the datepicker input field on iframe.demo-frame >> internal:control=enter-frame >> #datepicker
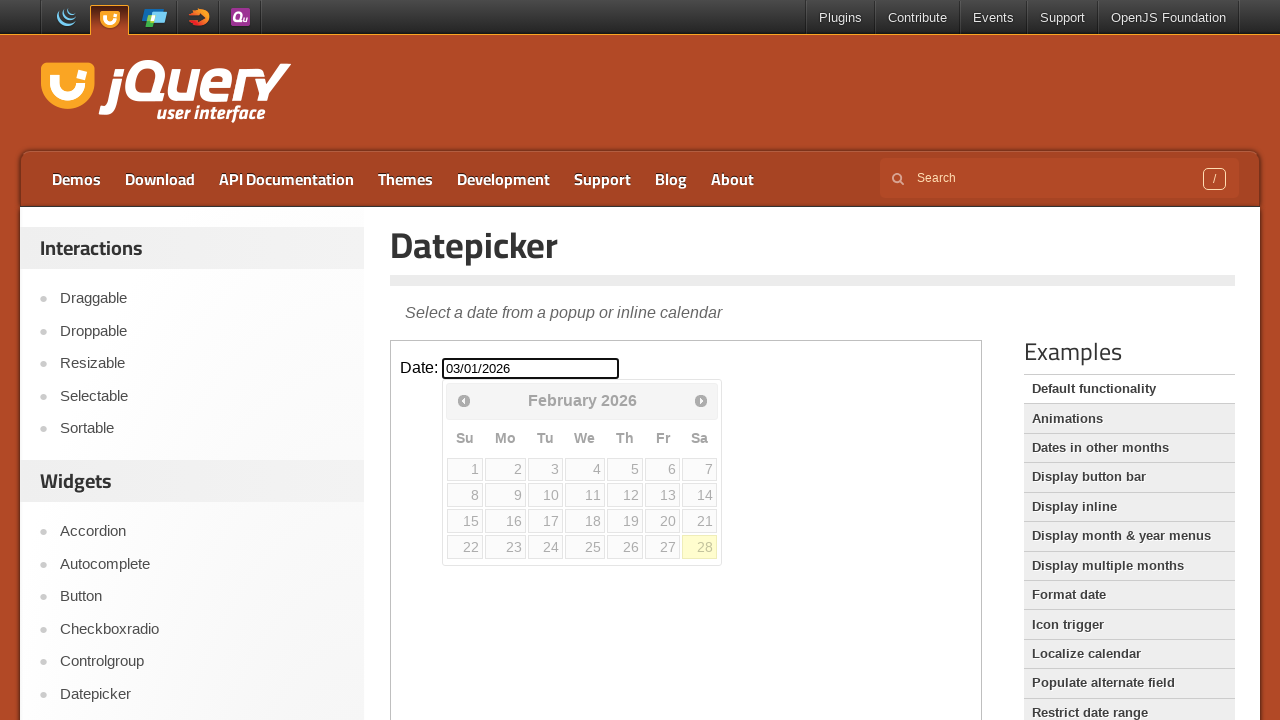

Pressed Escape to close the datepicker popup on iframe.demo-frame >> internal:control=enter-frame >> #datepicker
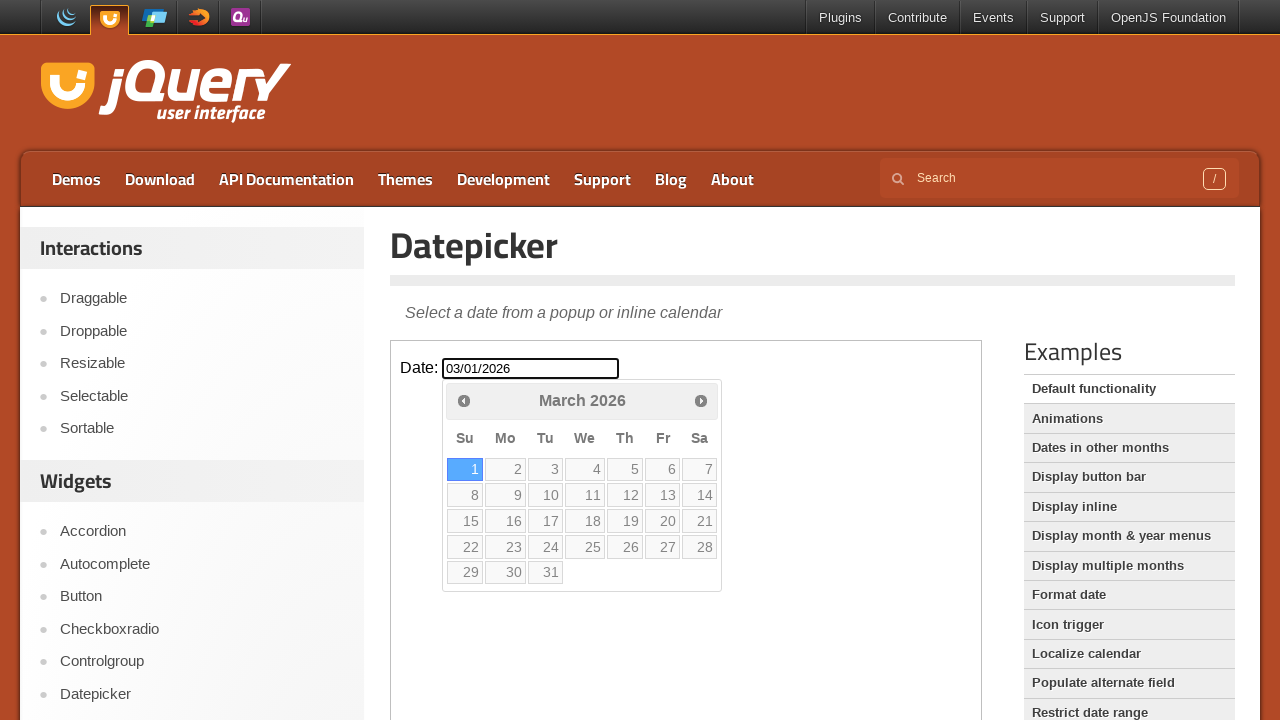

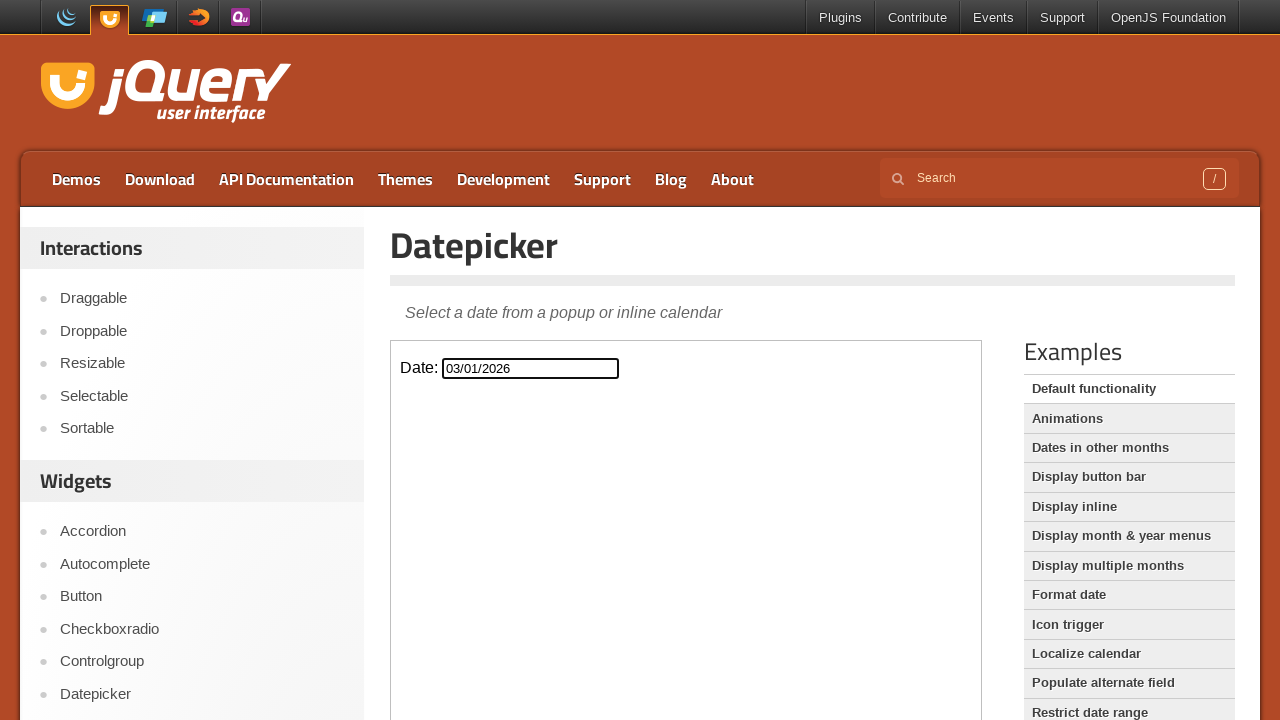